Navigates to the GCP Dot chart page and verifies that the chart and dot elements are loaded correctly by checking for the chart shadow element and dot position elements.

Starting URL: https://gcpdot.com/gcpchart.php

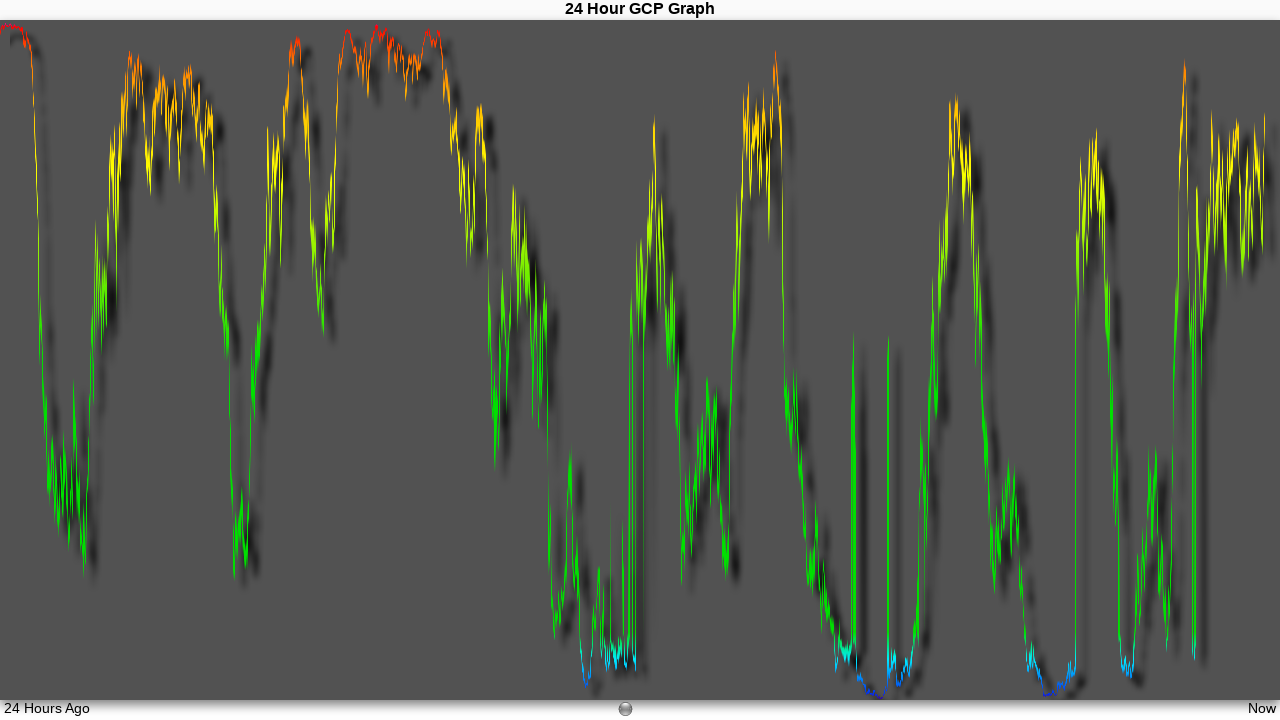

Page body loaded
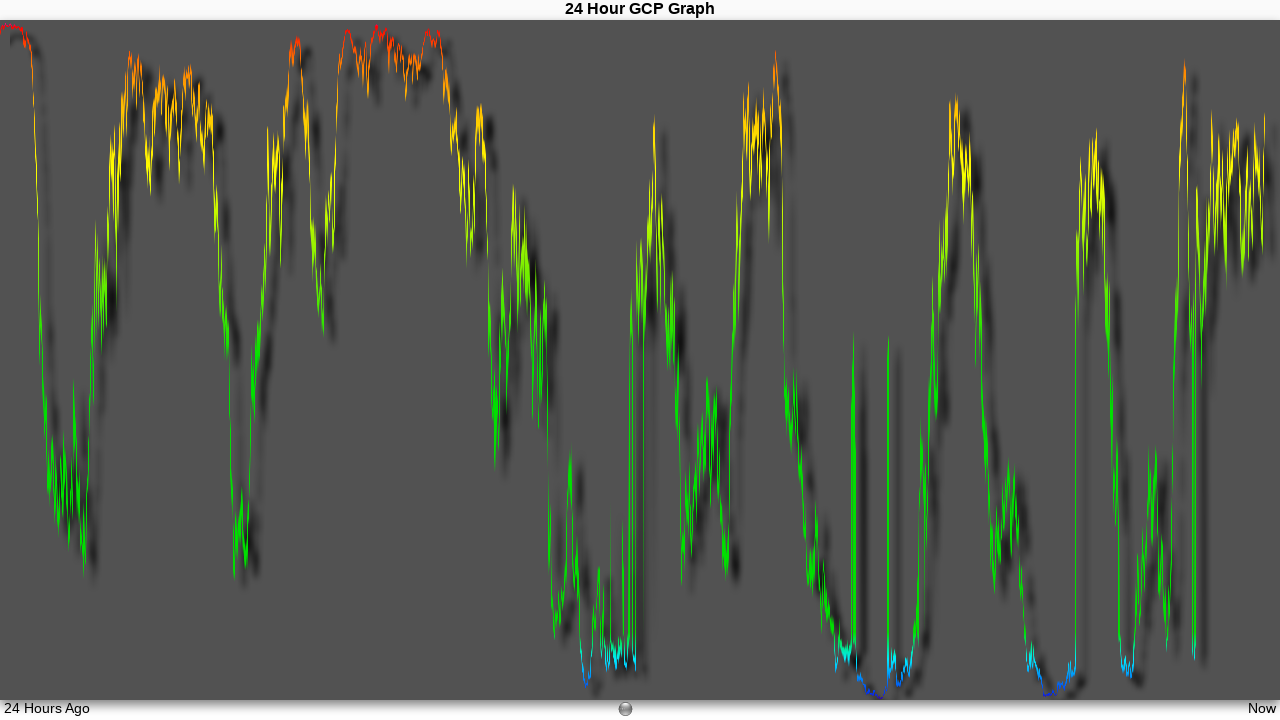

Chart shadow element (#gcpChartShadow) is present
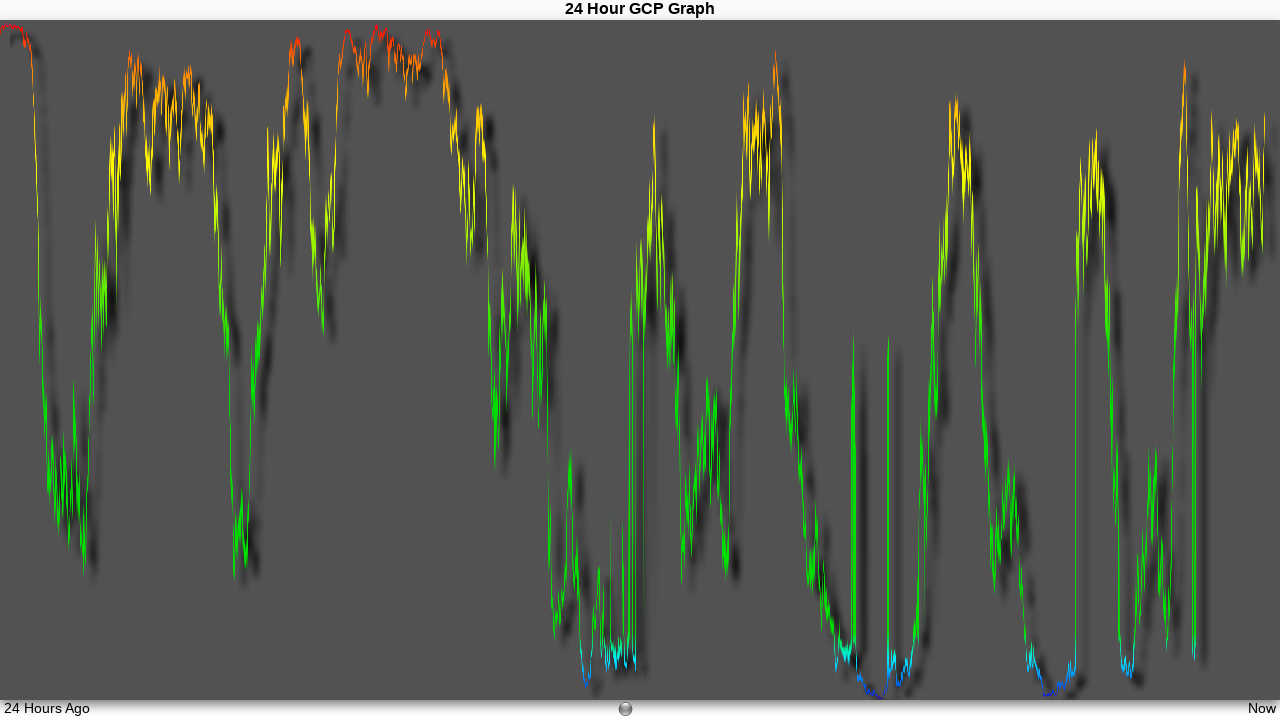

Dot position elements (div children) are attached to DOM
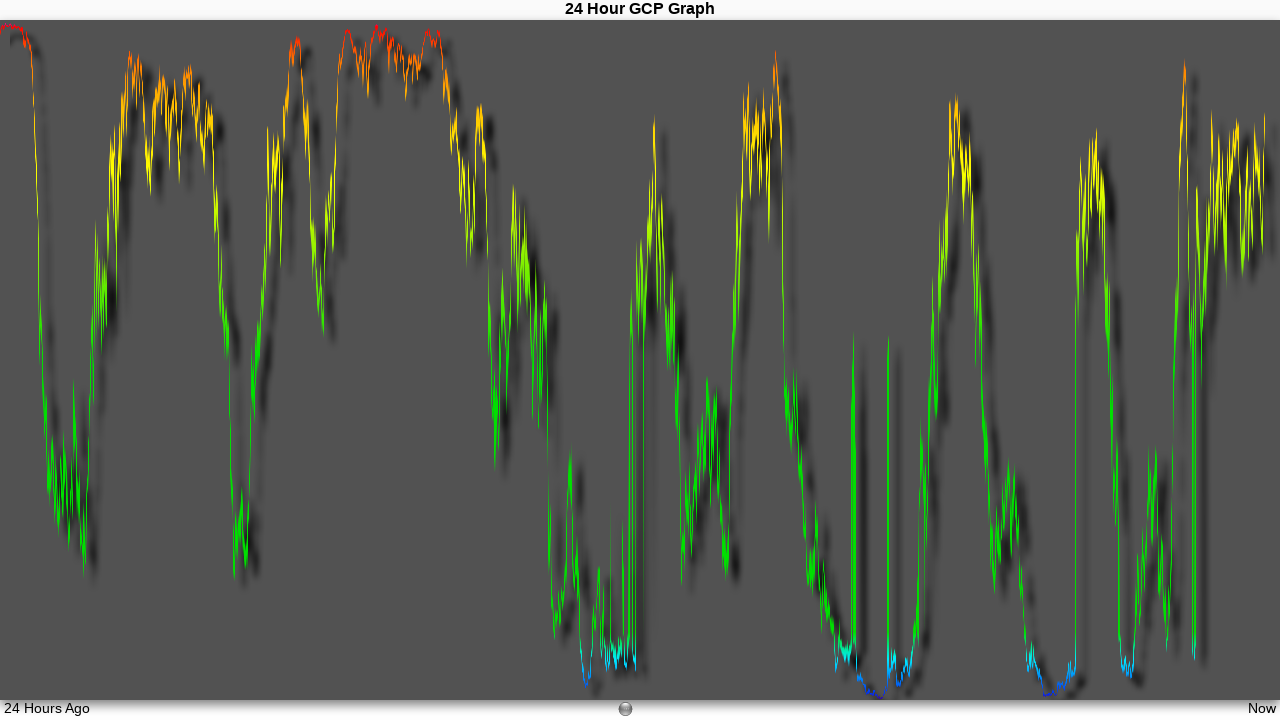

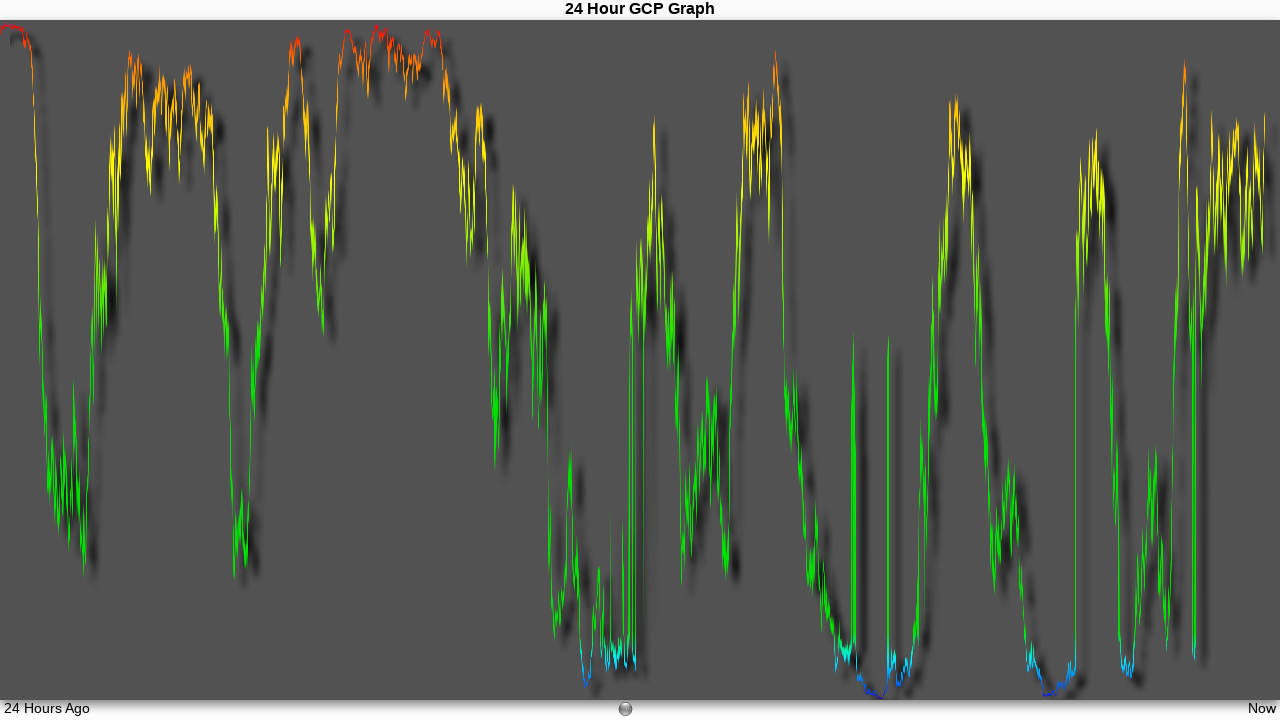